Tests domain availability search on registro.br by entering a domain name and checking the search results

Starting URL: https://registro.br/

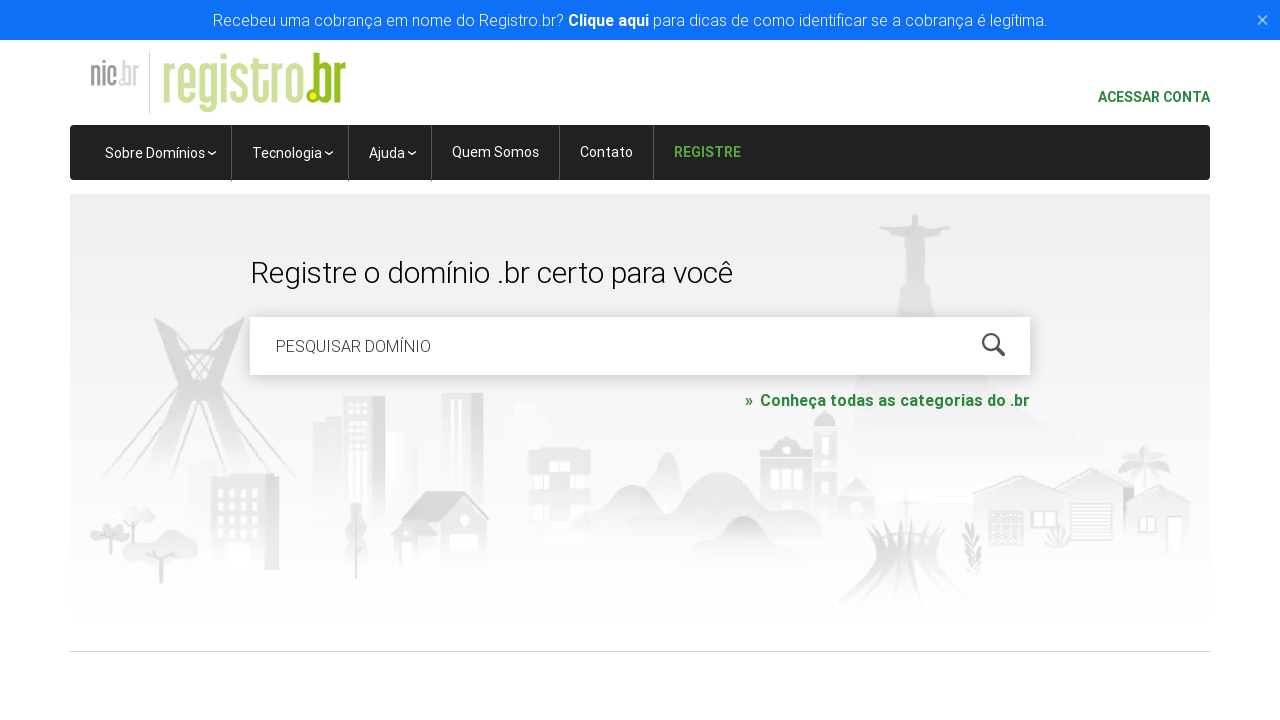

Filled domain search field with 'roboscompython.com.br' on #is-avail-field
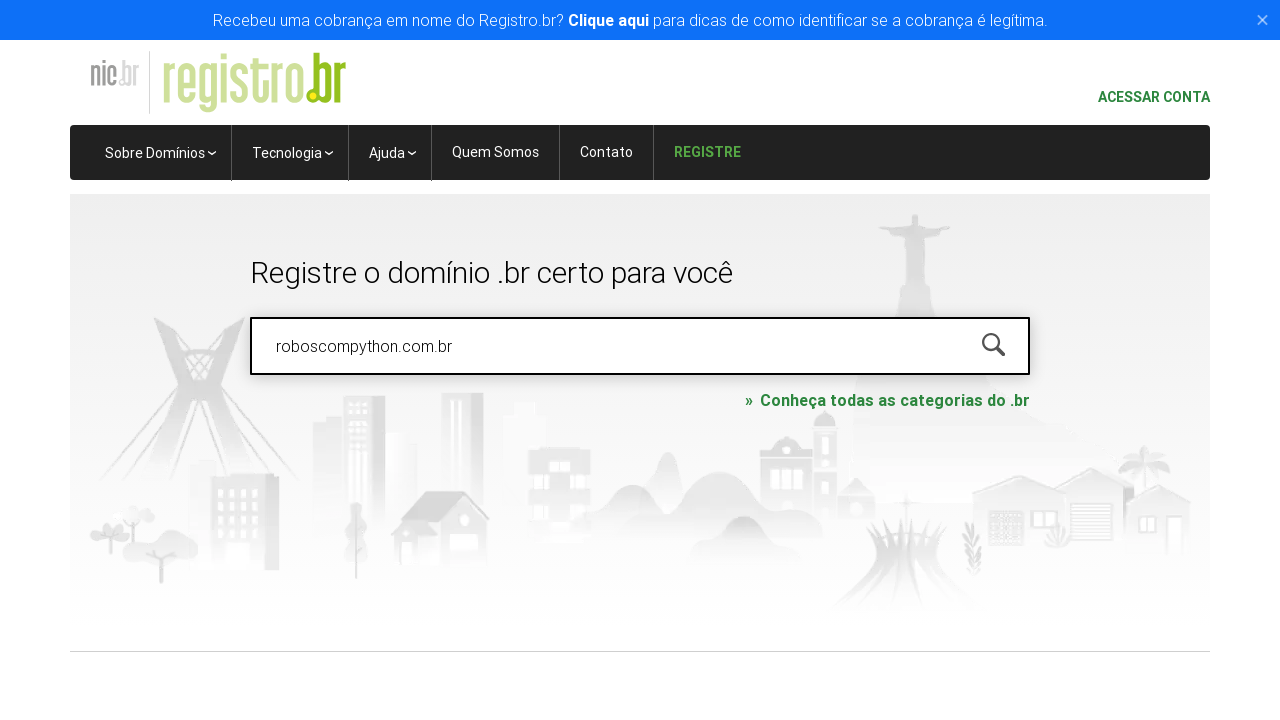

Pressed Enter to submit domain availability search on #is-avail-field
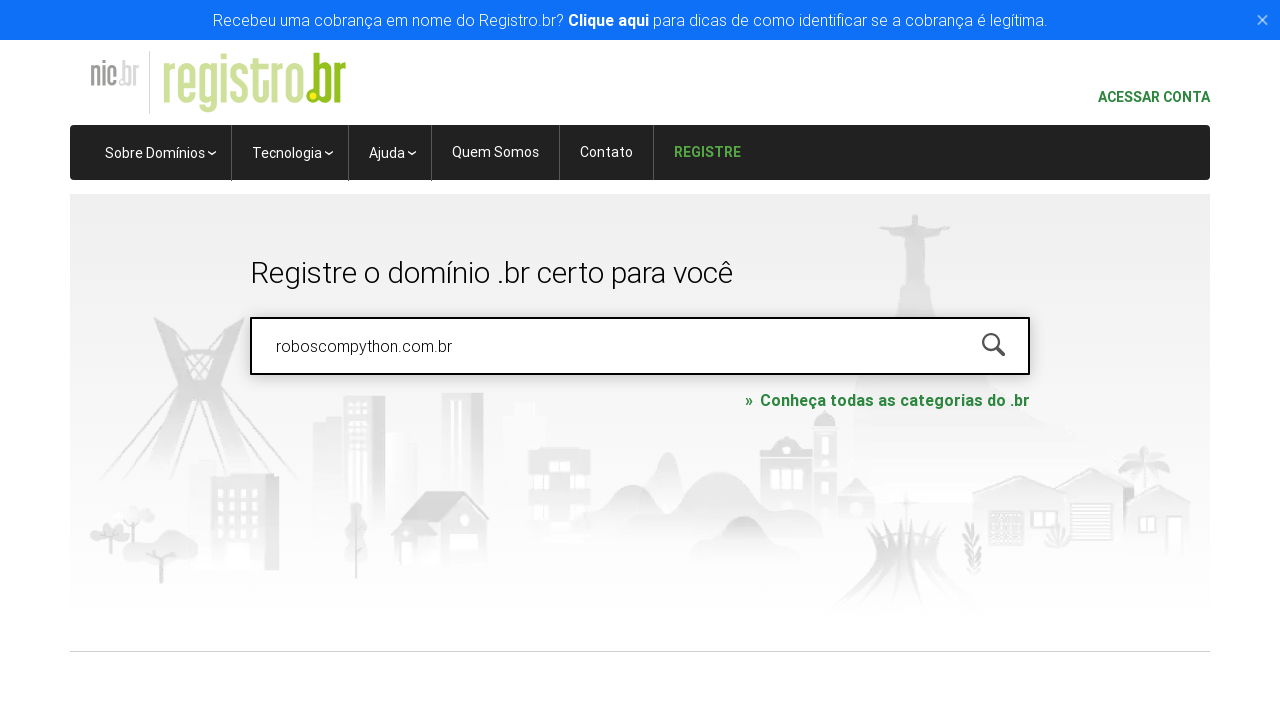

Domain search results loaded
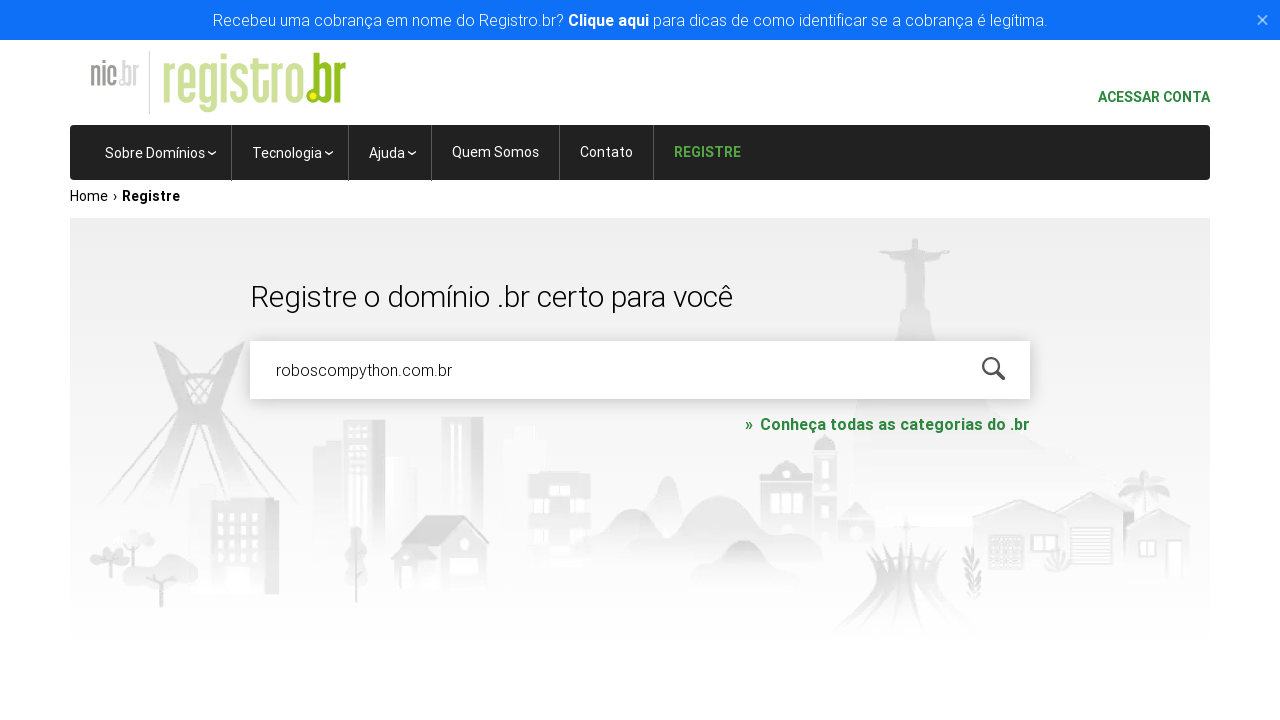

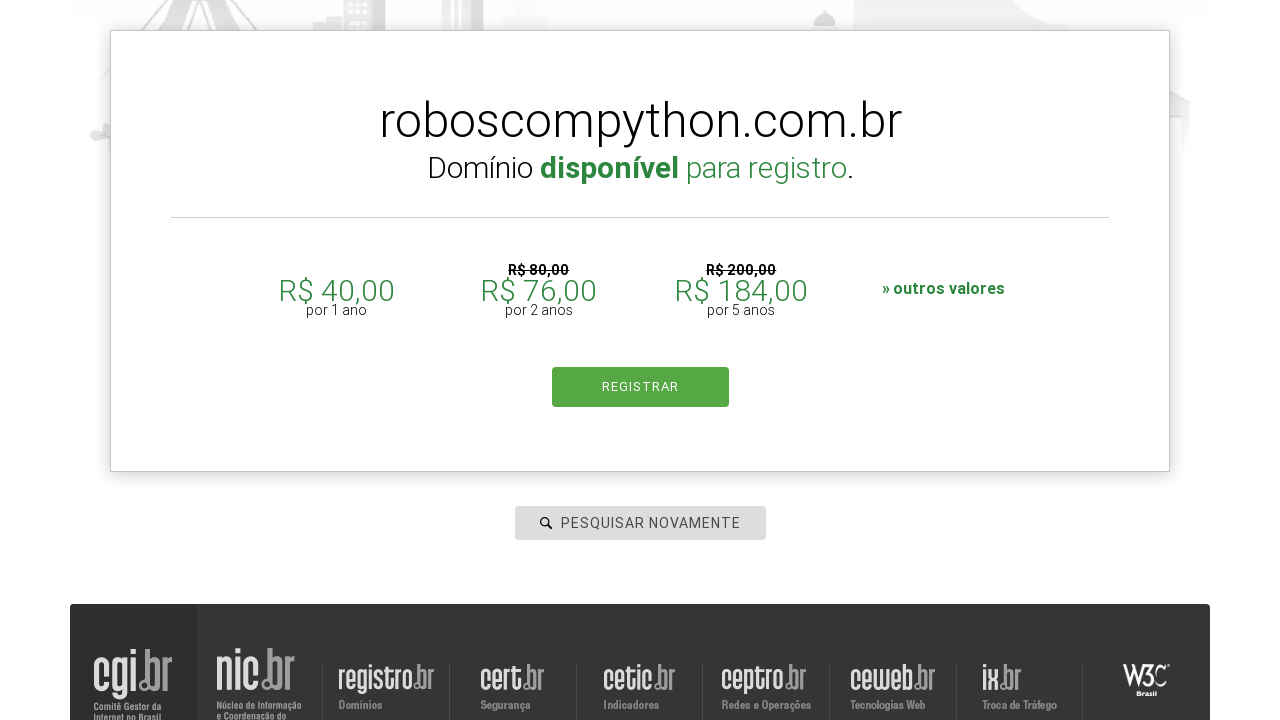